Tests marking individual todo items as complete by clicking their checkboxes

Starting URL: https://demo.playwright.dev/todomvc

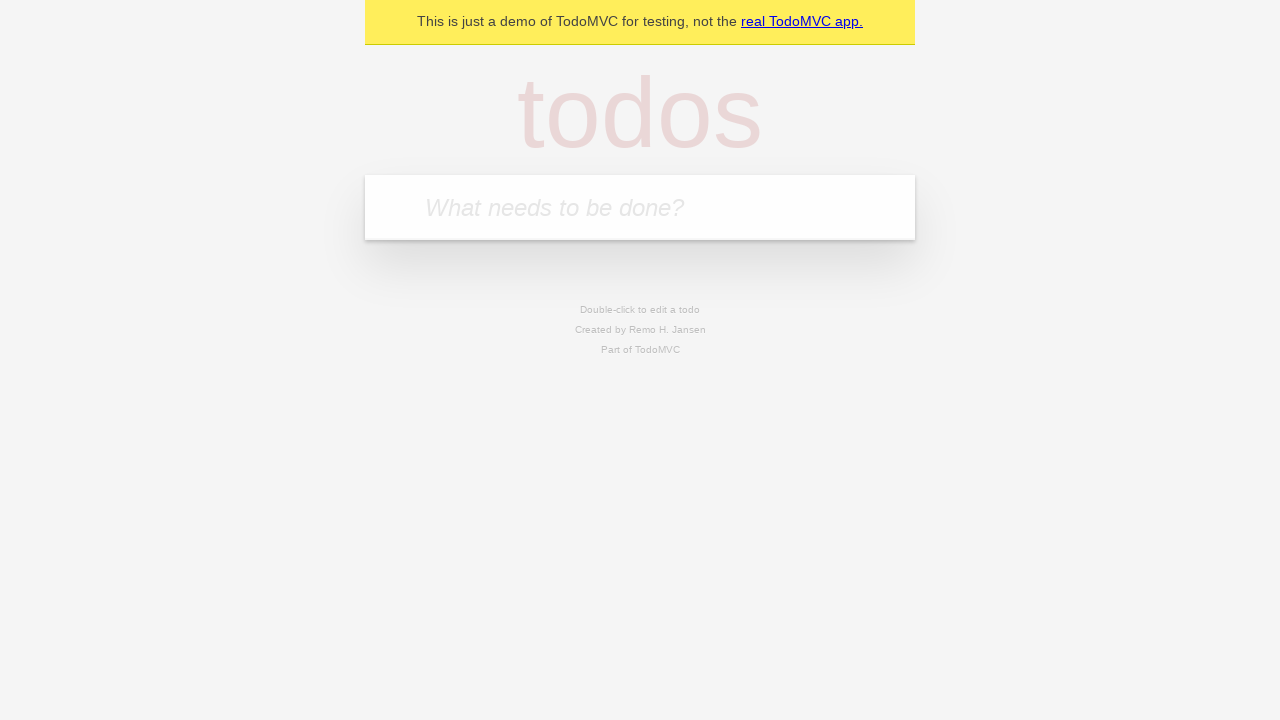

Filled todo input with 'buy some cheese' on internal:attr=[placeholder="What needs to be done?"i]
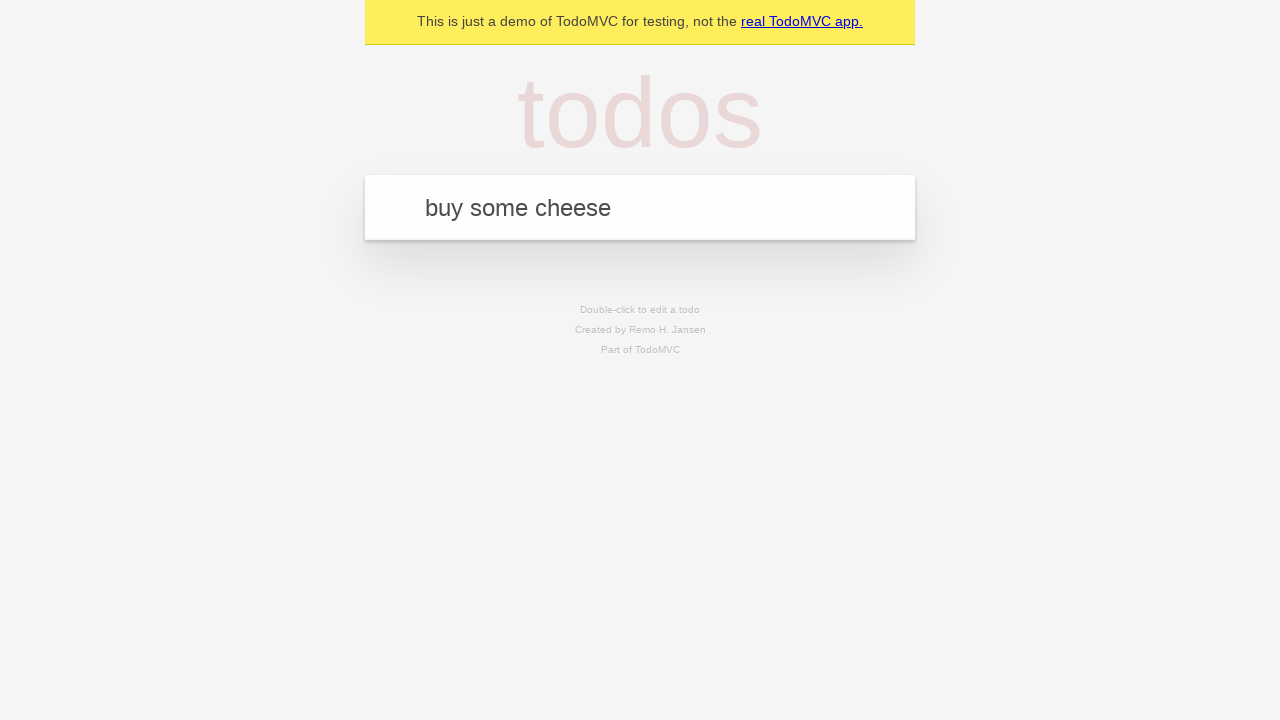

Pressed Enter to add first todo item on internal:attr=[placeholder="What needs to be done?"i]
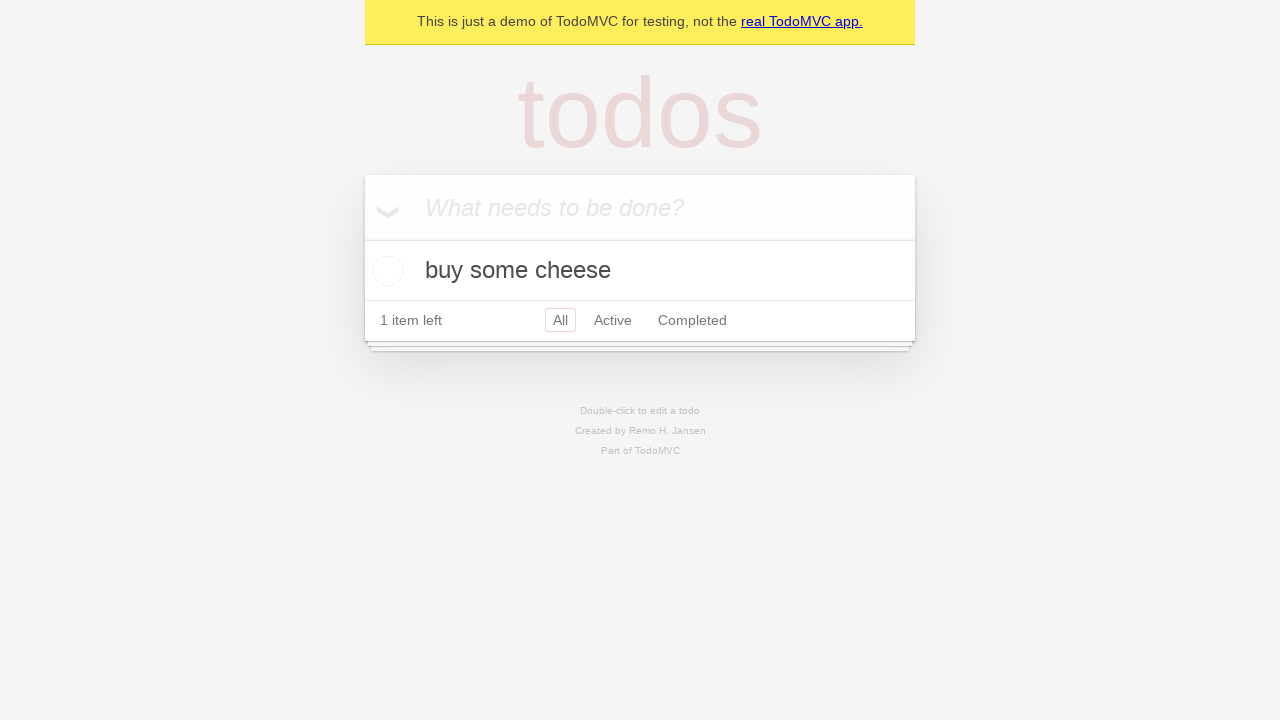

Filled todo input with 'feed the cat' on internal:attr=[placeholder="What needs to be done?"i]
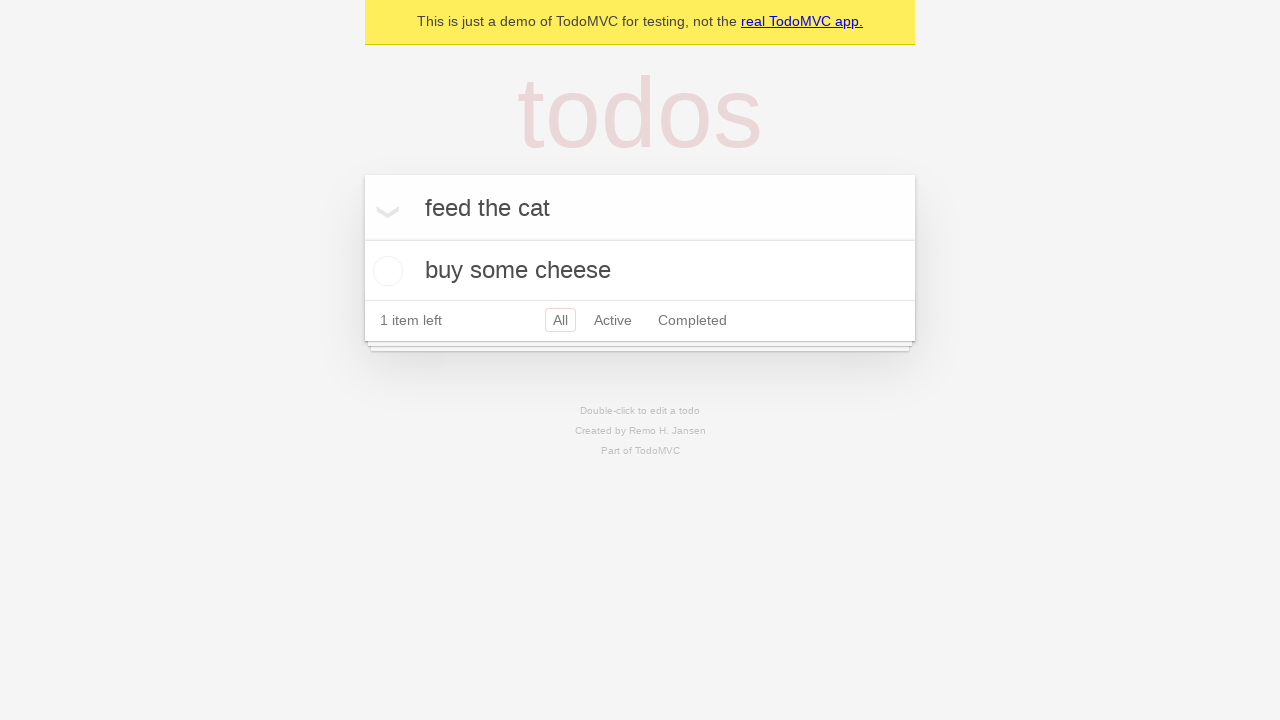

Pressed Enter to add second todo item on internal:attr=[placeholder="What needs to be done?"i]
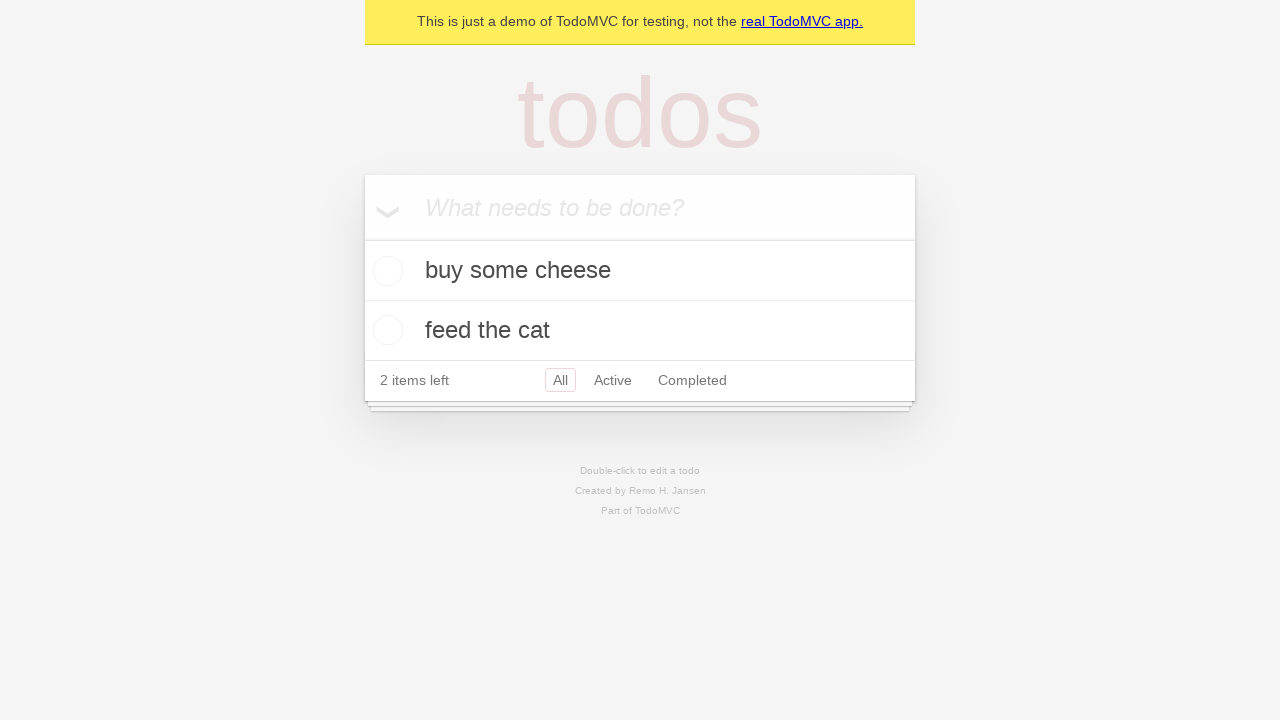

Marked first todo item as complete by checking its checkbox at (385, 271) on [data-testid='todo-item'] >> nth=0 >> internal:role=checkbox
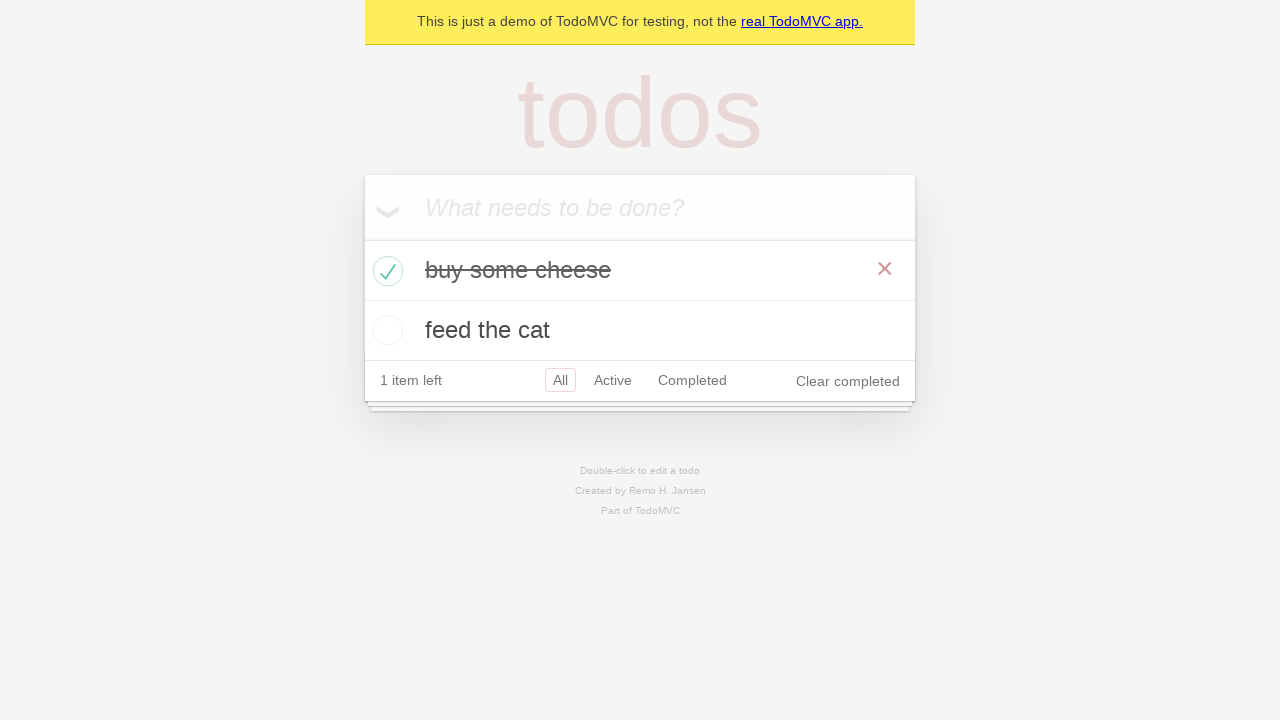

Marked second todo item as complete by checking its checkbox at (385, 330) on [data-testid='todo-item'] >> nth=1 >> internal:role=checkbox
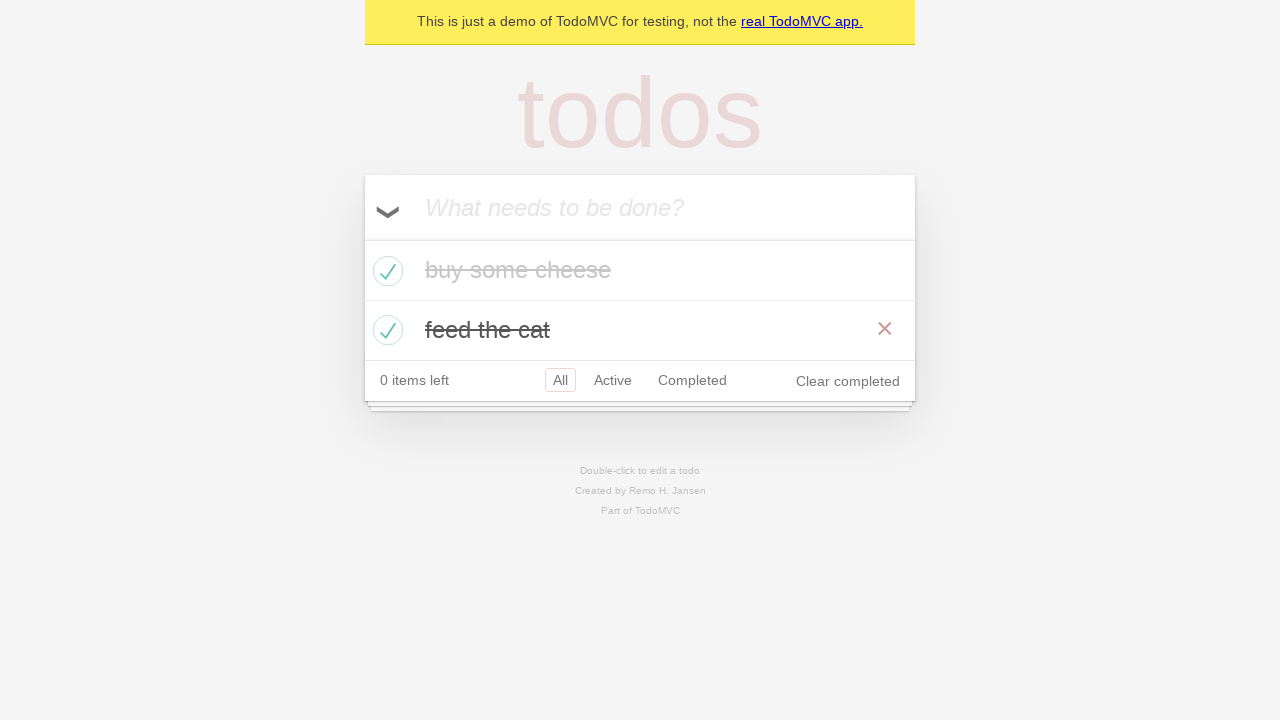

Second todo item transitioned to completed state
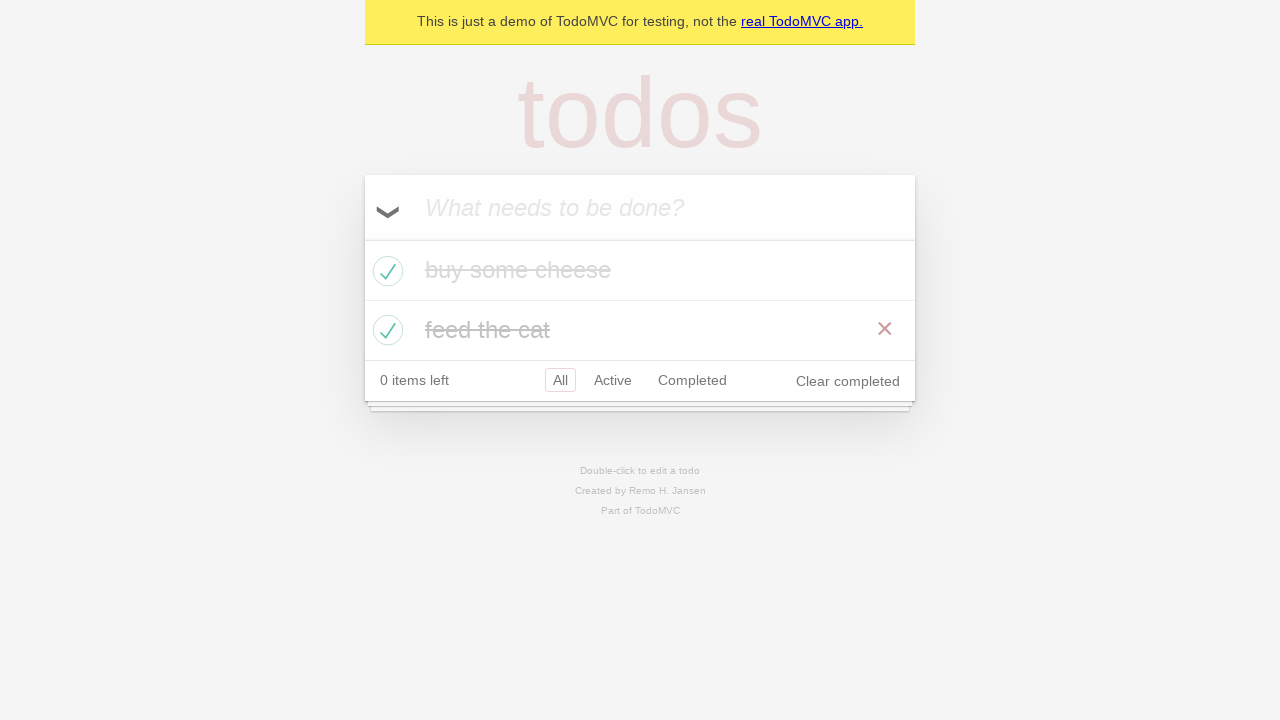

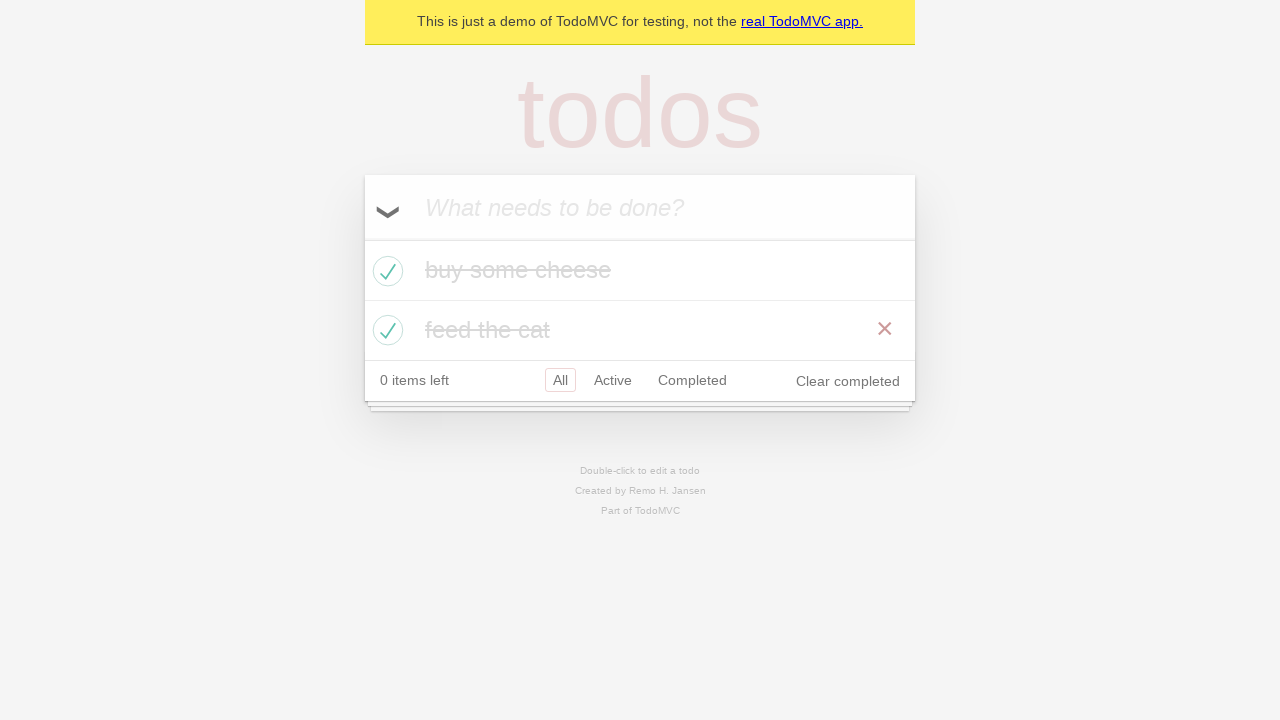